Tests dropdown selection functionality on OrangeHRM trial signup form by selecting country values using different methods

Starting URL: https://www.orangehrm.com/orangehrm-30-day-trial/

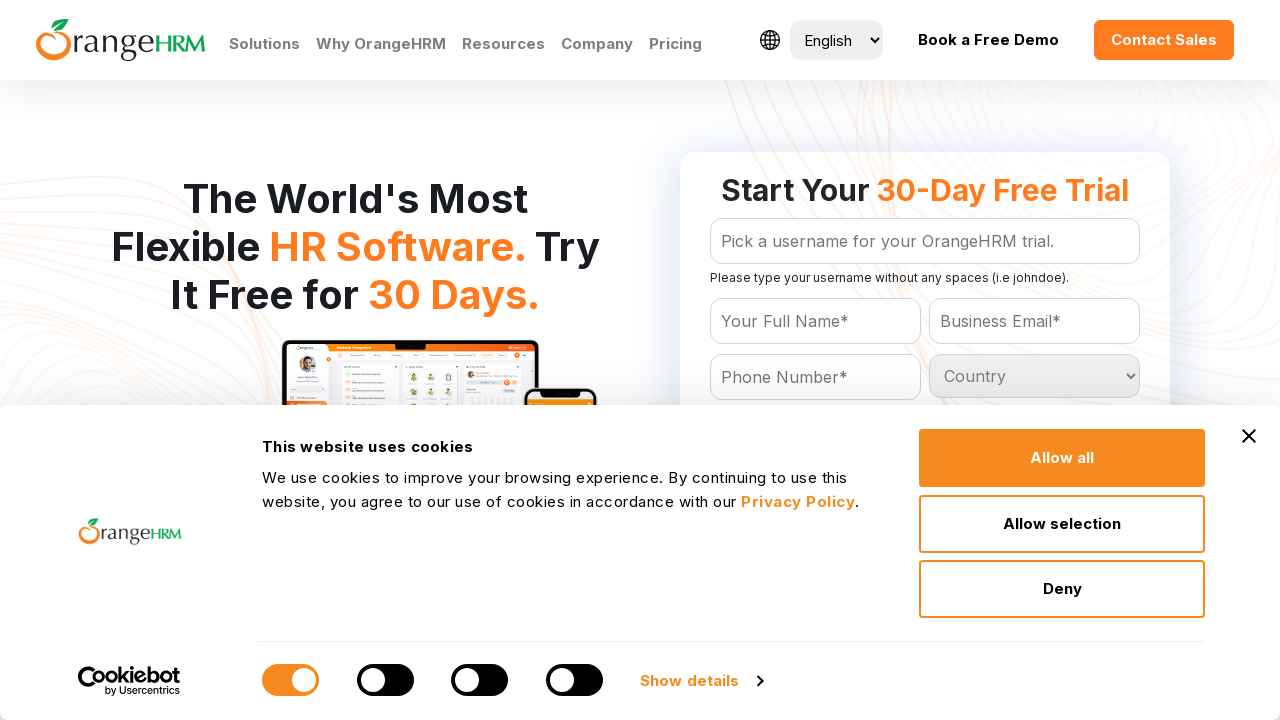

Scrolled country dropdown into view
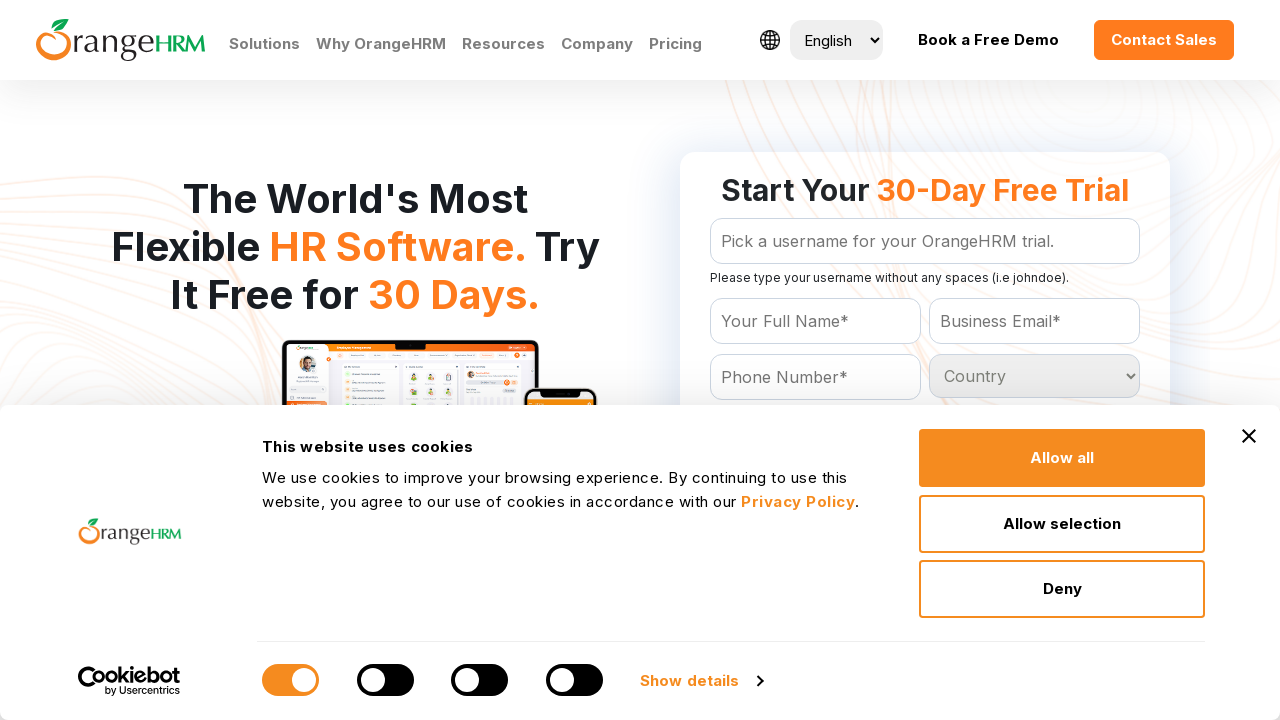

Selected country by index 2 (3rd option) from dropdown on #Form_getForm_Country
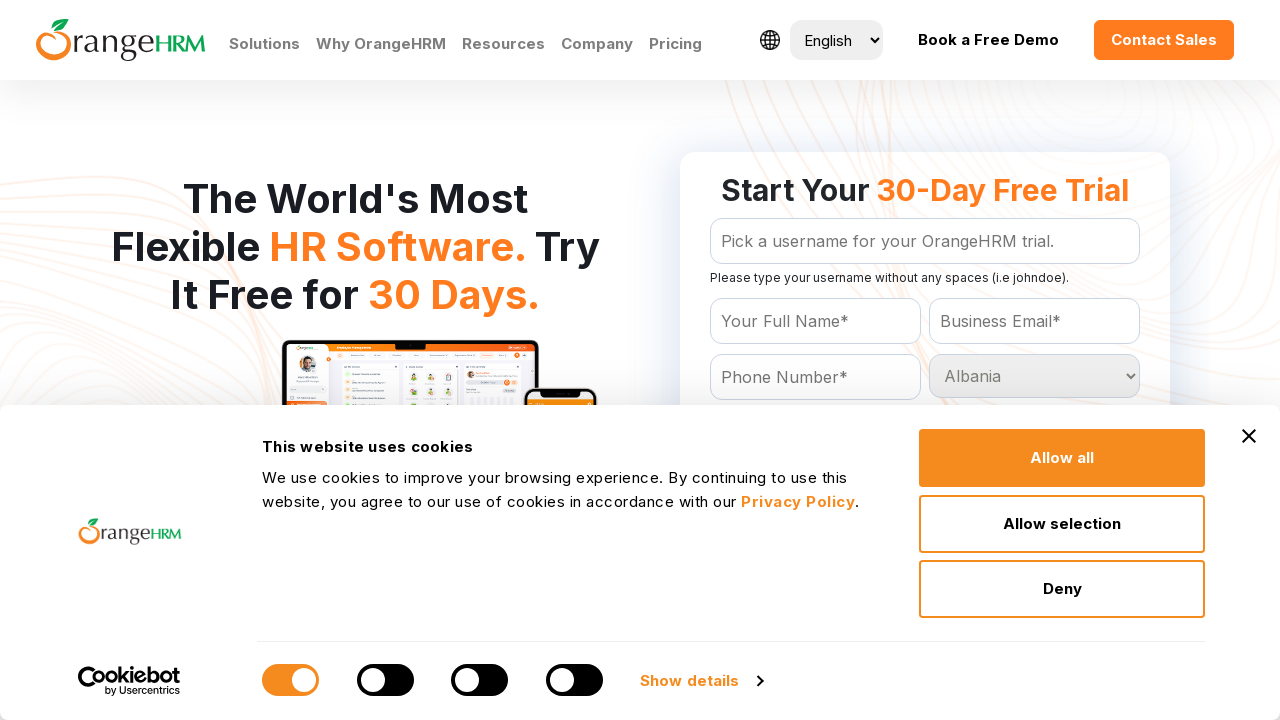

Selected China from country dropdown by value on #Form_getForm_Country
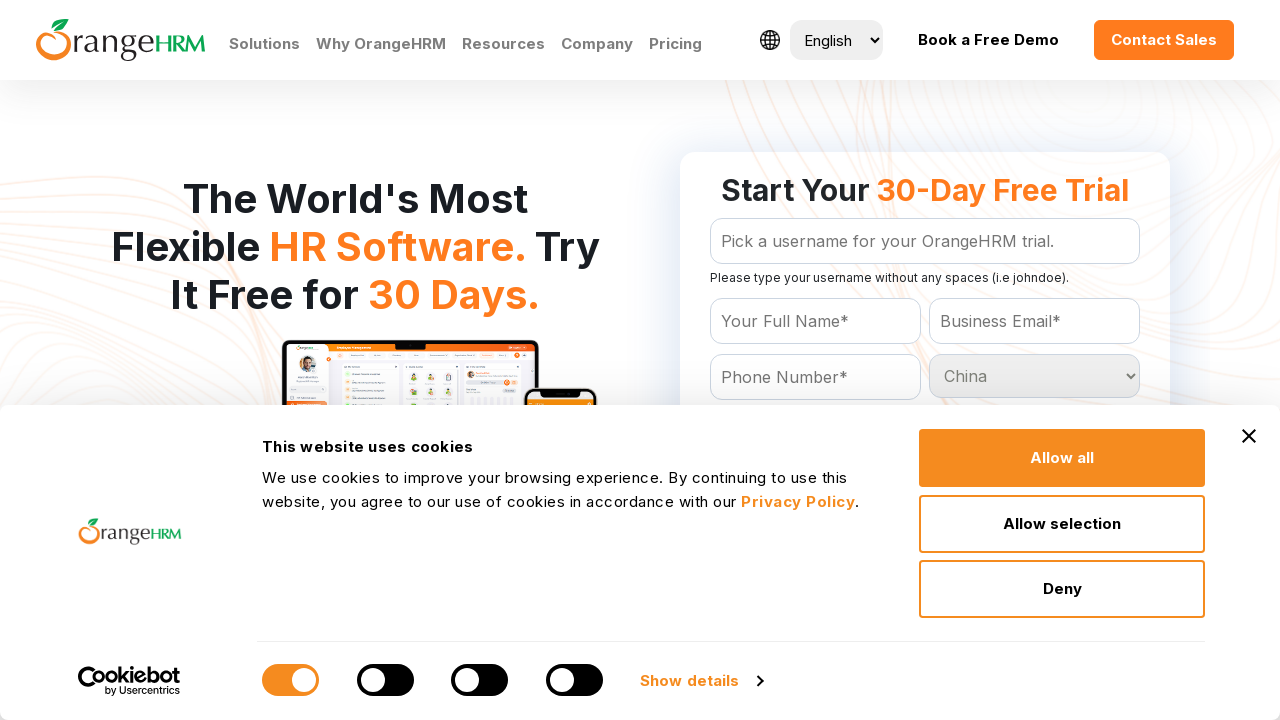

Selected Canada from country dropdown by visible text on #Form_getForm_Country
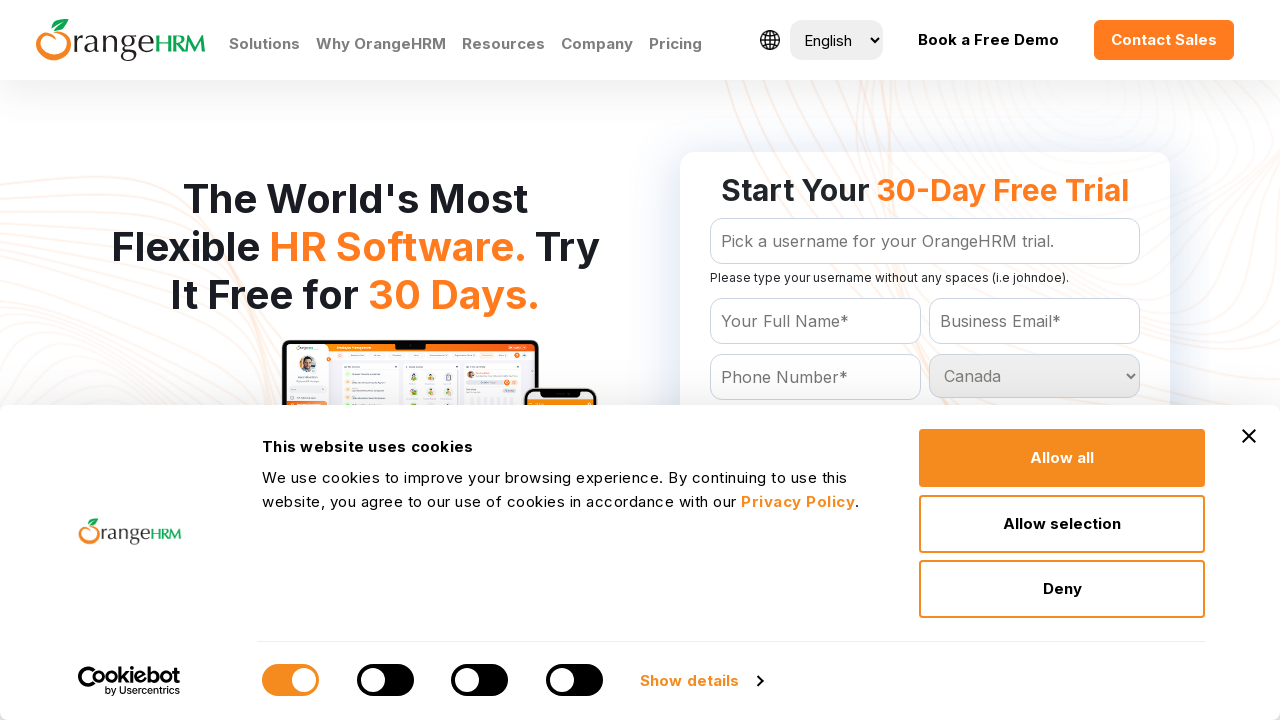

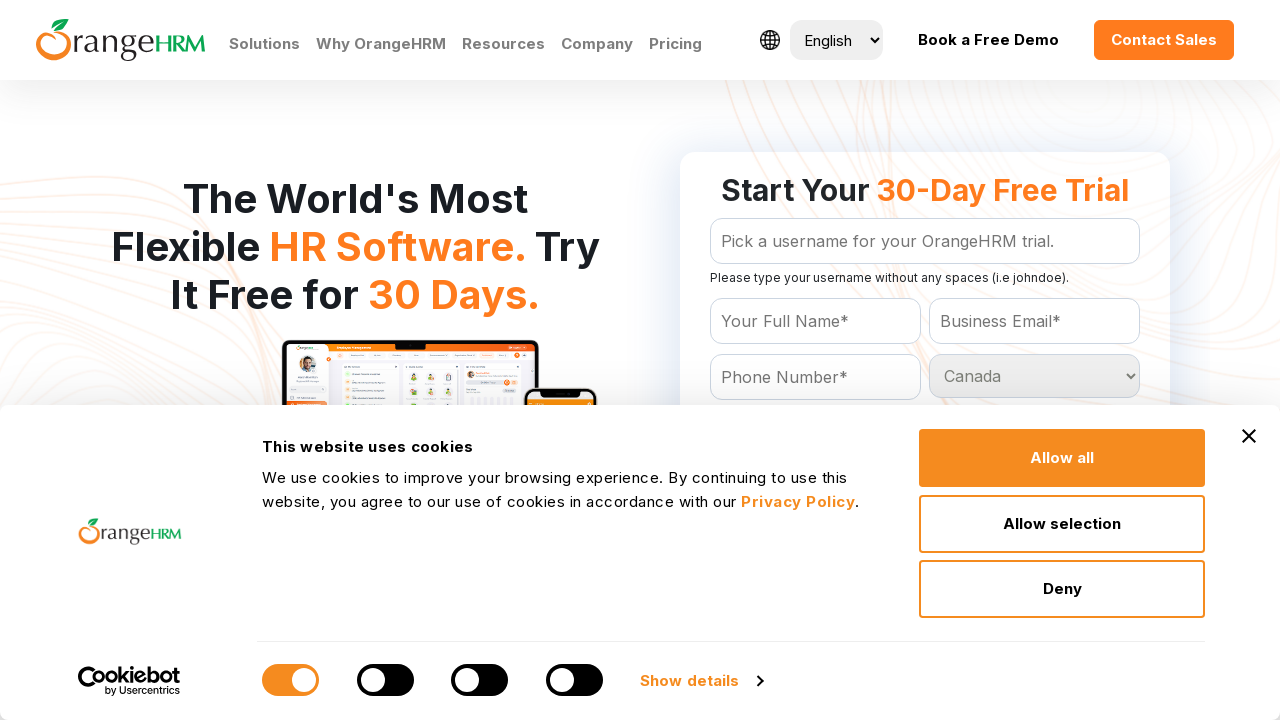